Tests form validation by entering invalid credentials and verifying error message appears

Starting URL: https://codility-frontend-prod.s3.amazonaws.com/media/task_static/qa_login_page/9a83bda125cd7398f9f482a3d6d45ea4/static/attachments/reference_page.html

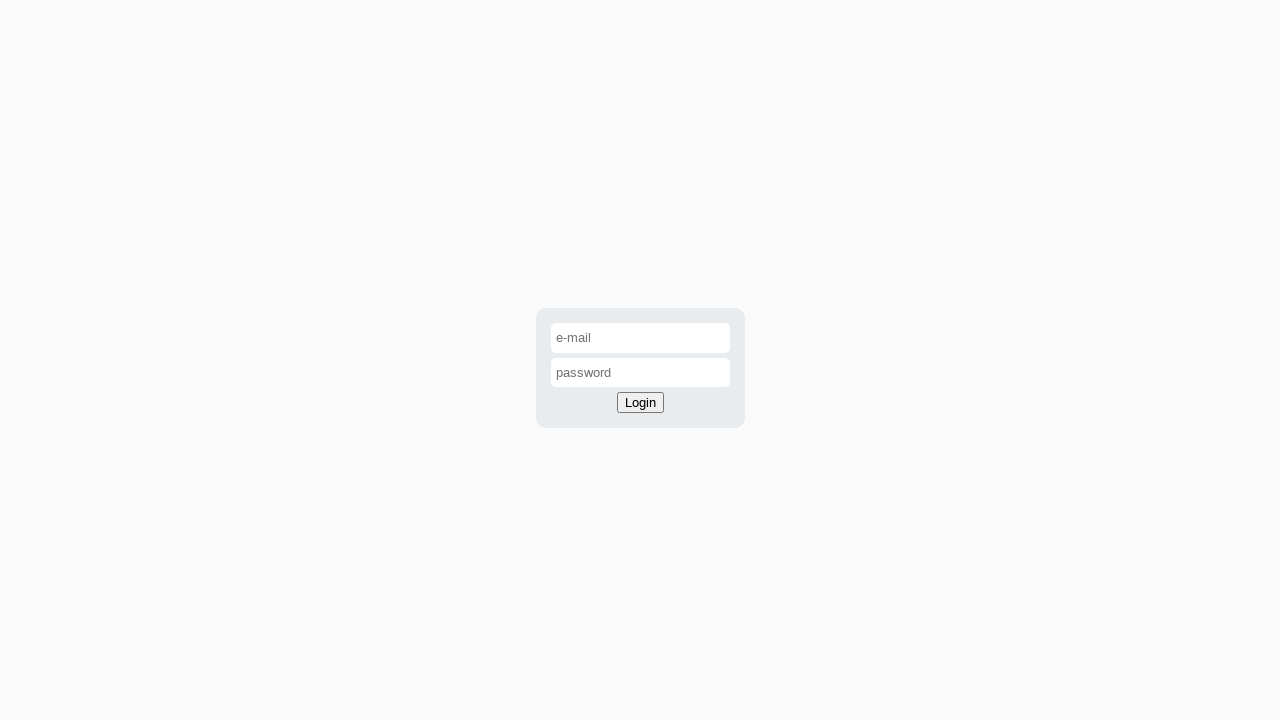

Filled email field with invalid email 'abc' on //input[@id='email-input']
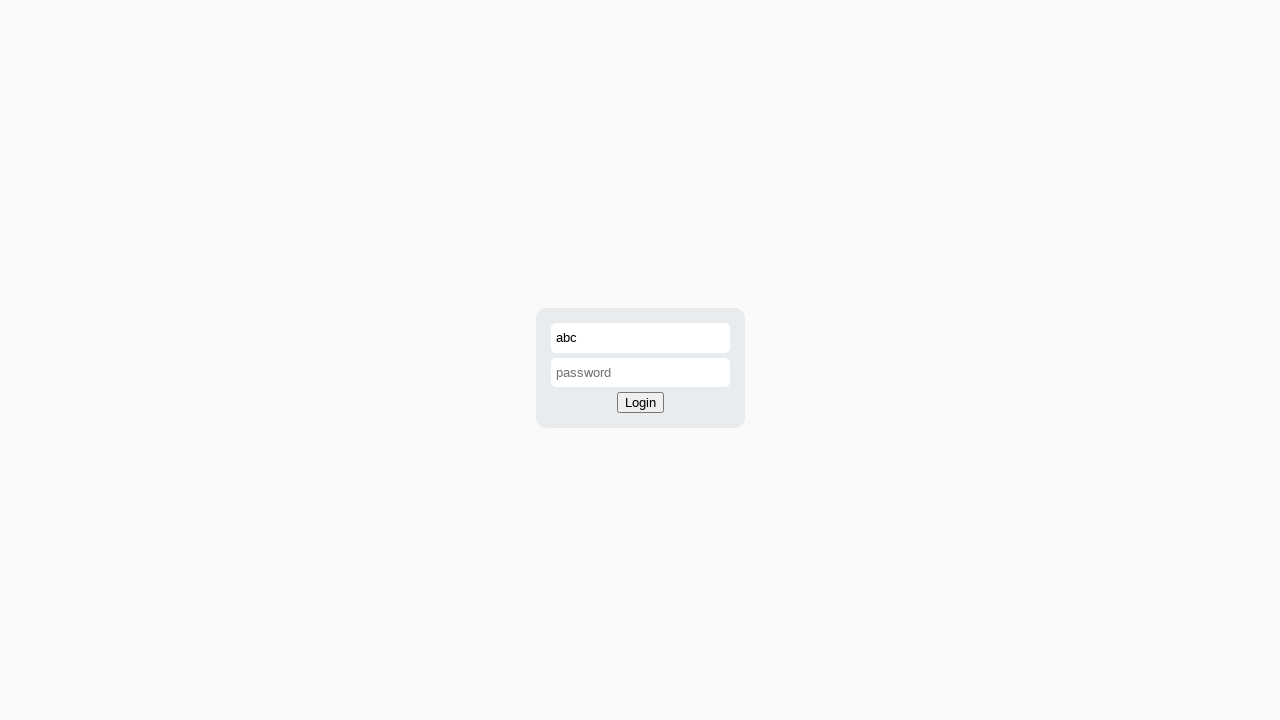

Filled password field with invalid password 'H!321' on //input[@id='password-input']
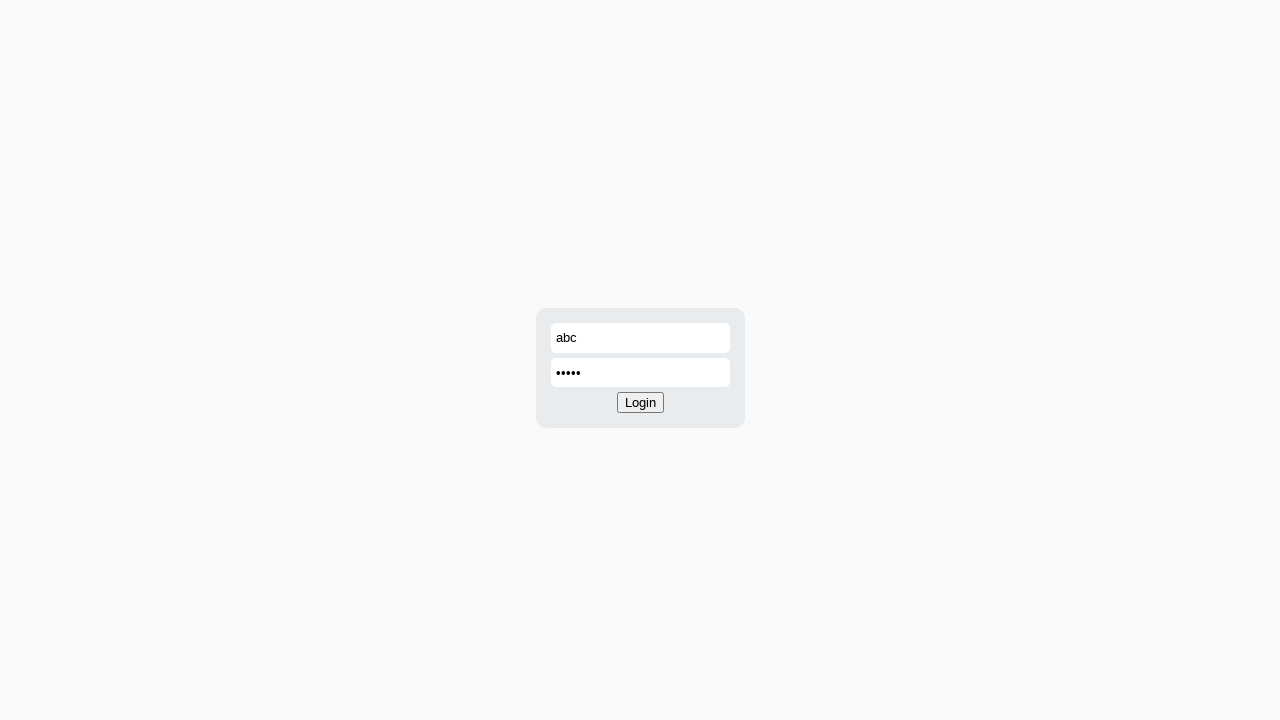

Clicked login button at (640, 403) on xpath=//button[@id='login-button']
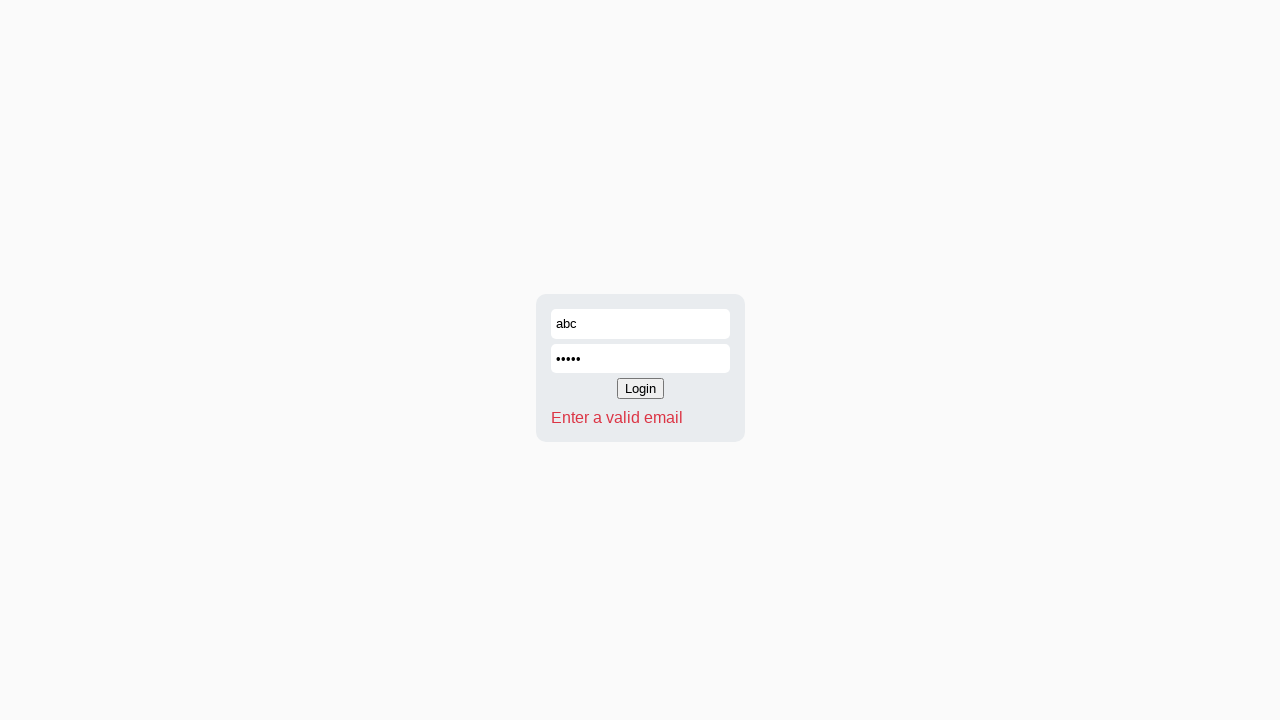

Located error message element
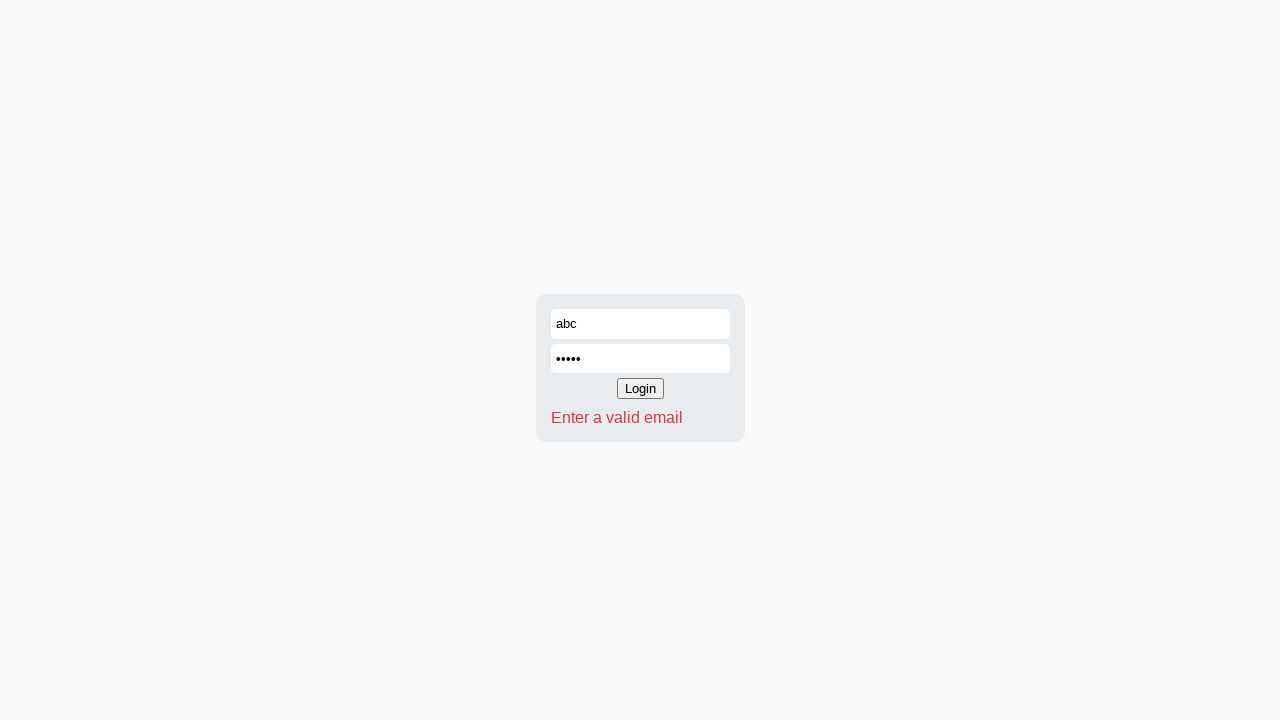

Verified error message 'Enter a valid email' appears as expected
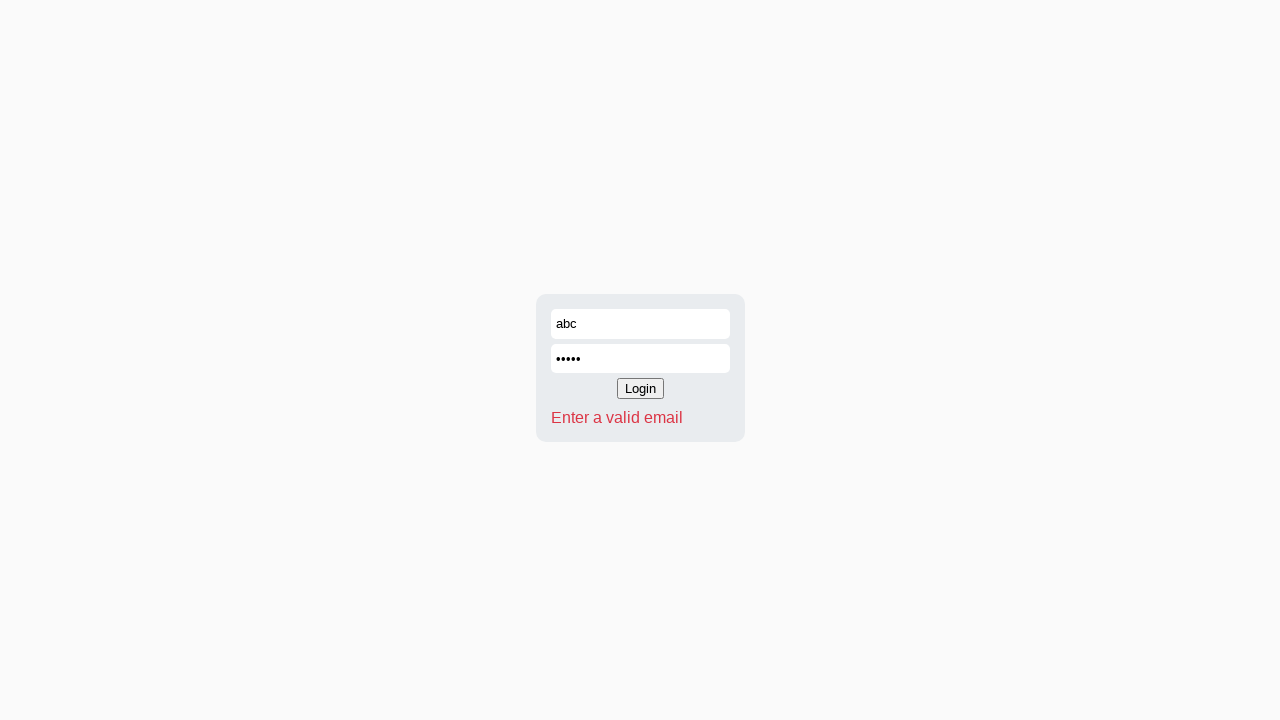

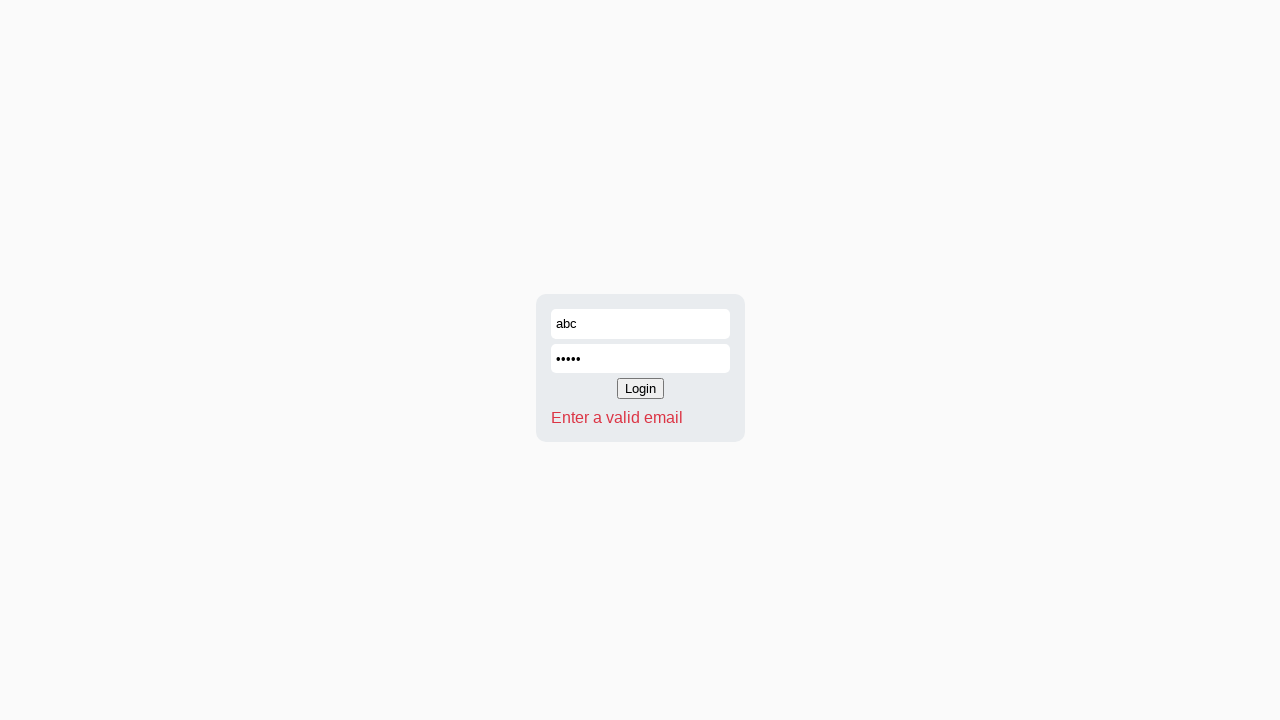